Tests JavaScript alert handling by navigating to a W3Schools demo page, switching to an iframe, clicking a button that triggers an alert, and accepting the alert dialog

Starting URL: https://www.w3schools.com/jsref/tryit.asp?filename=tryjsref_alert

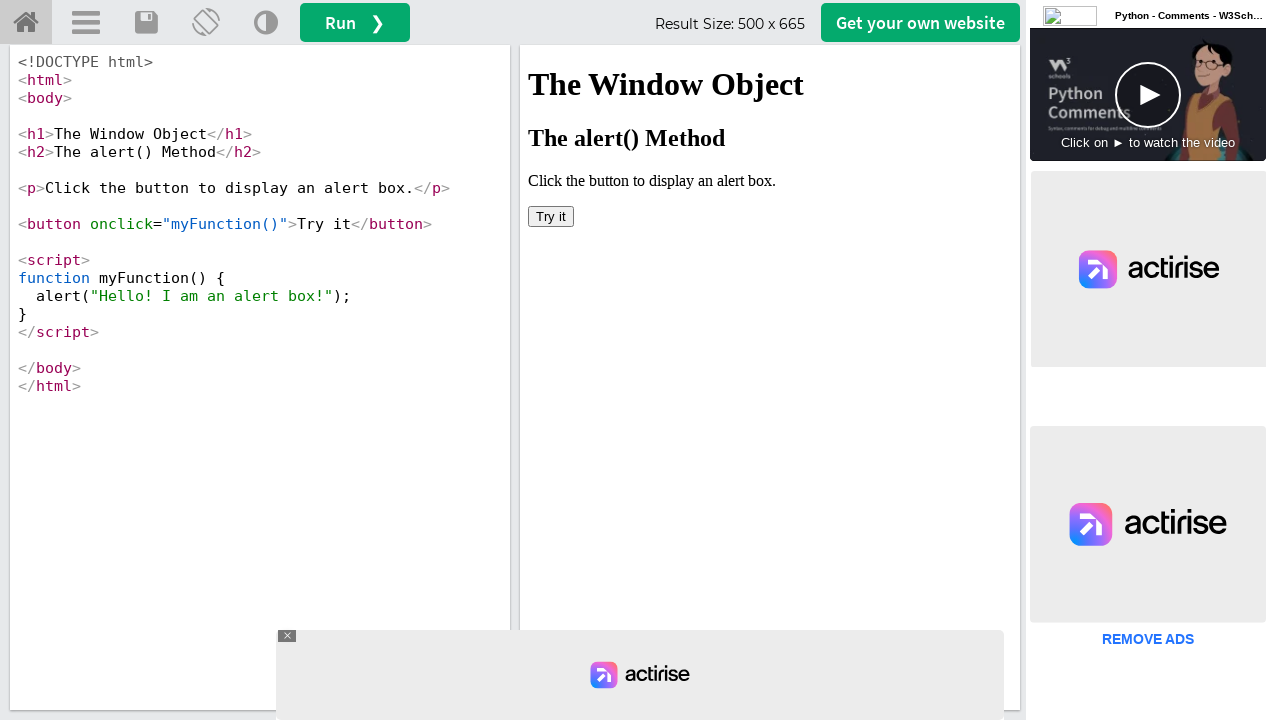

Located iframe with ID 'iframeResult'
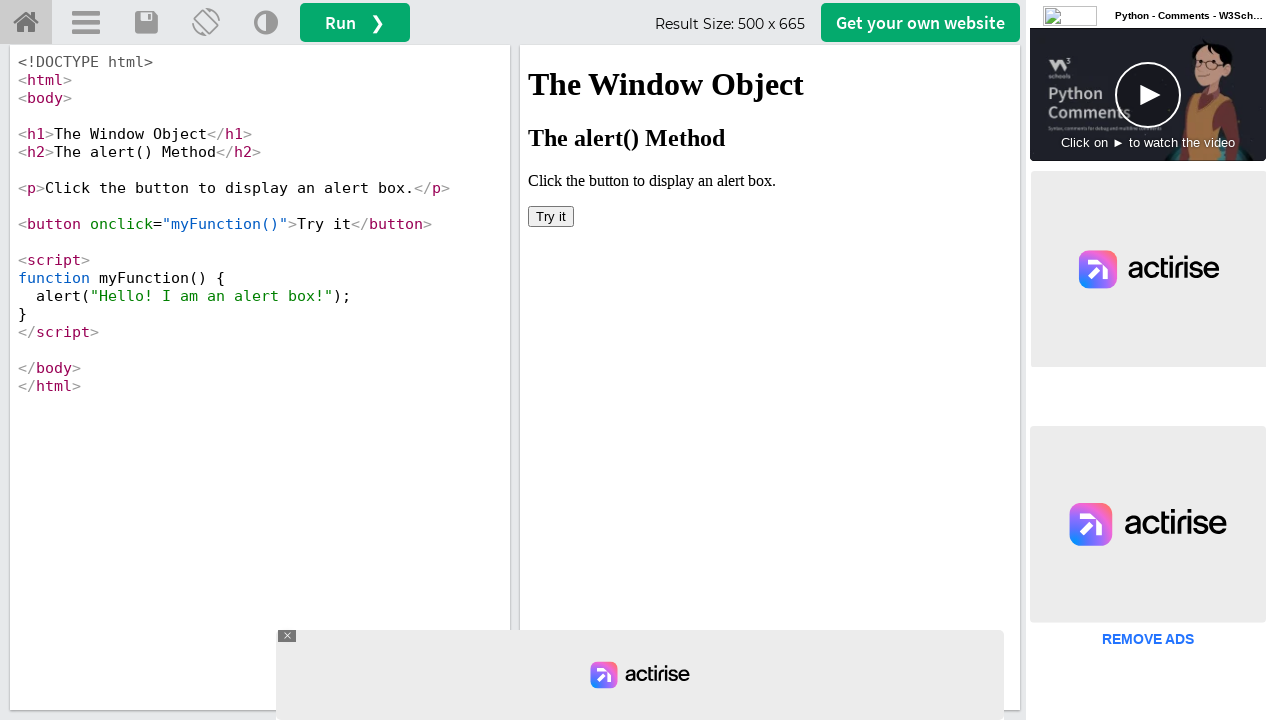

Clicked button in iframe to trigger alert dialog at (551, 216) on #iframeResult >> internal:control=enter-frame >> xpath=/html/body/button
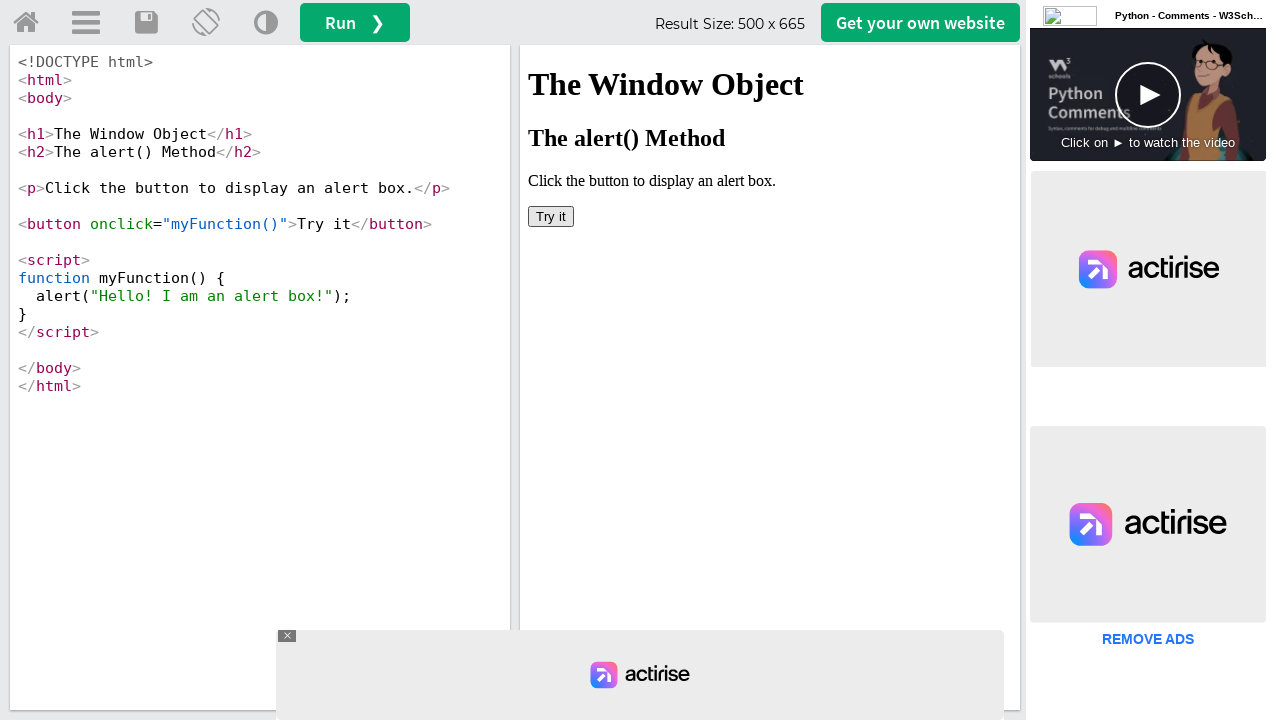

Set up dialog handler to accept alert
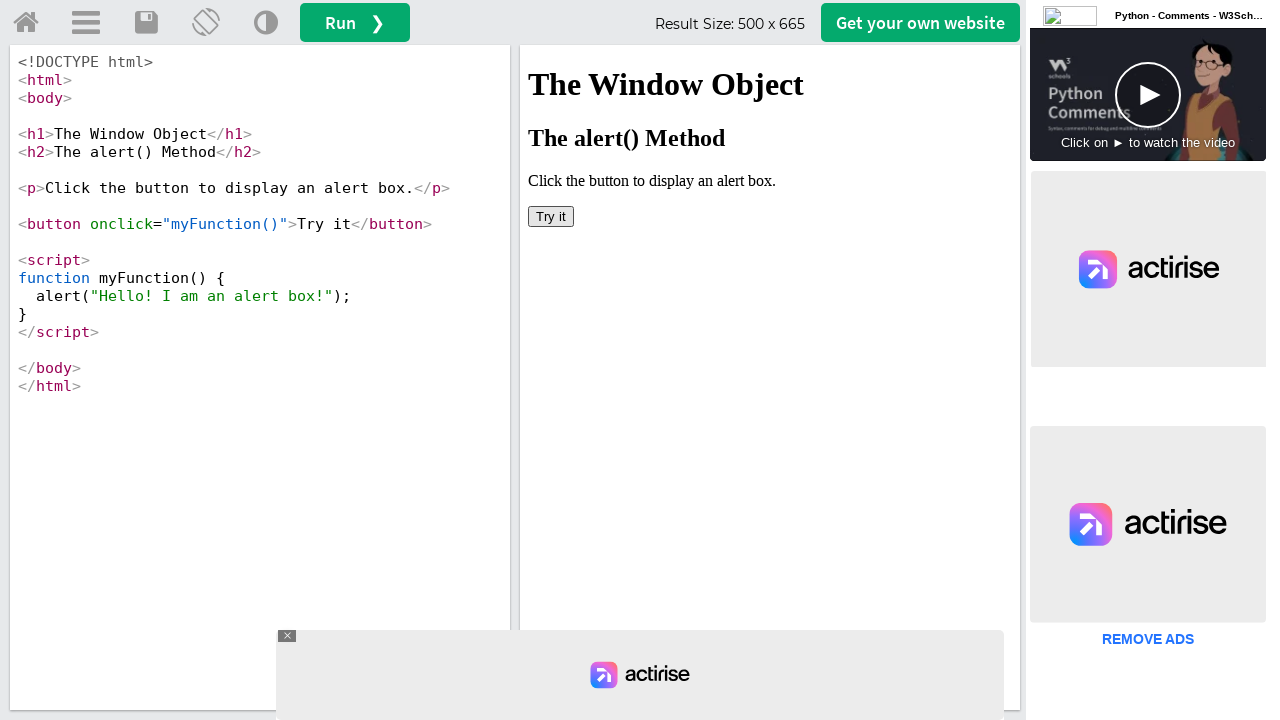

Waited 1000ms for alert to be processed
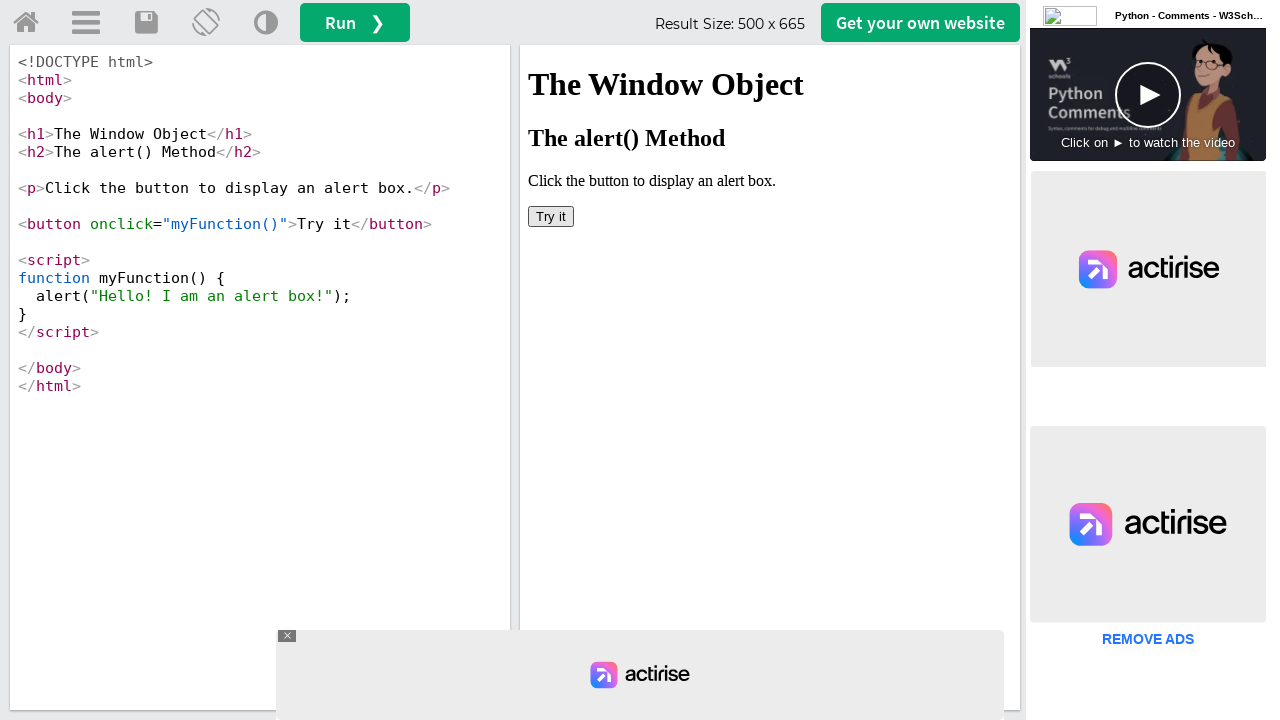

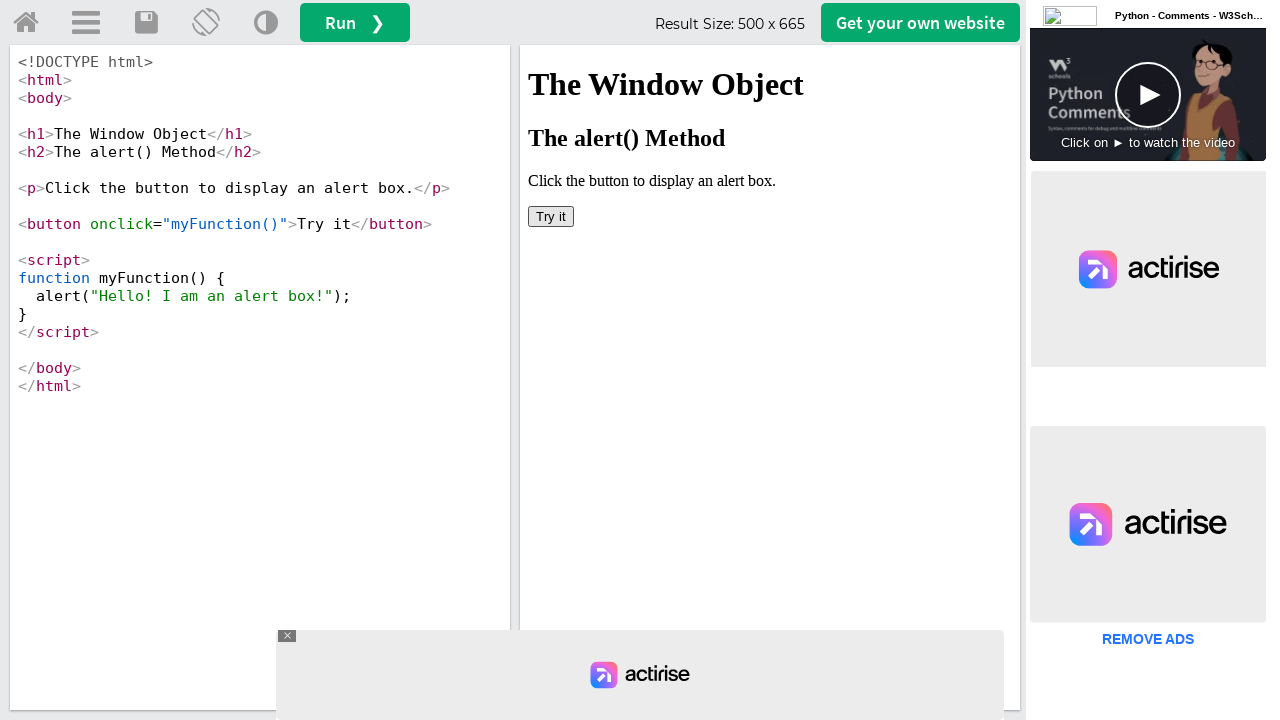